Tests drag and drop functionality on jQuery UI demo page by dragging an element from source to destination within an iframe

Starting URL: https://jqueryui.com/droppable/

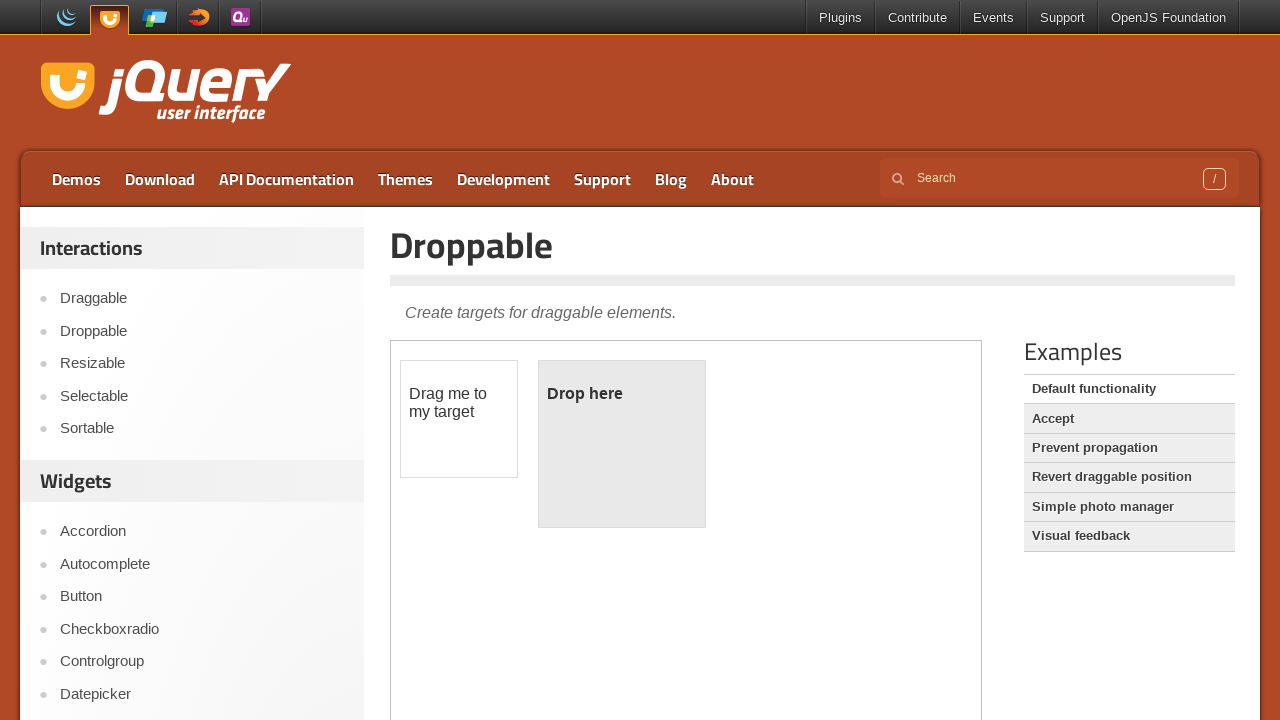

Located the demo iframe
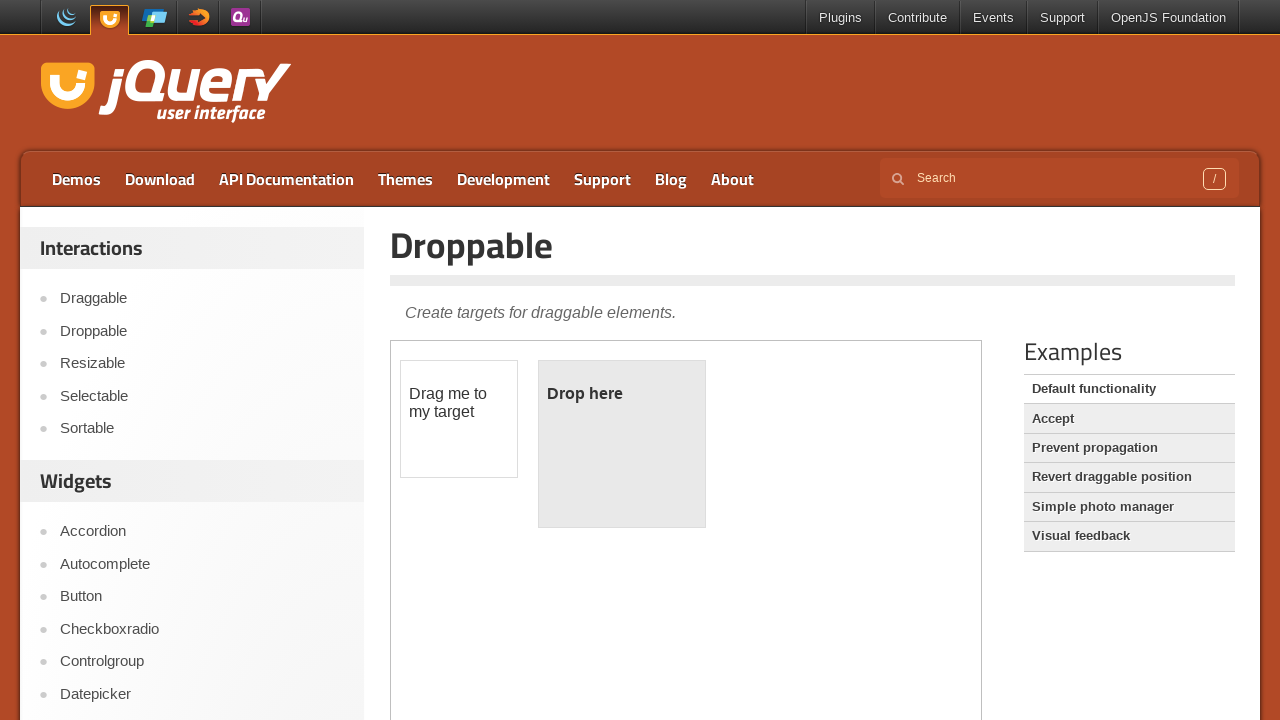

Located the draggable element within iframe
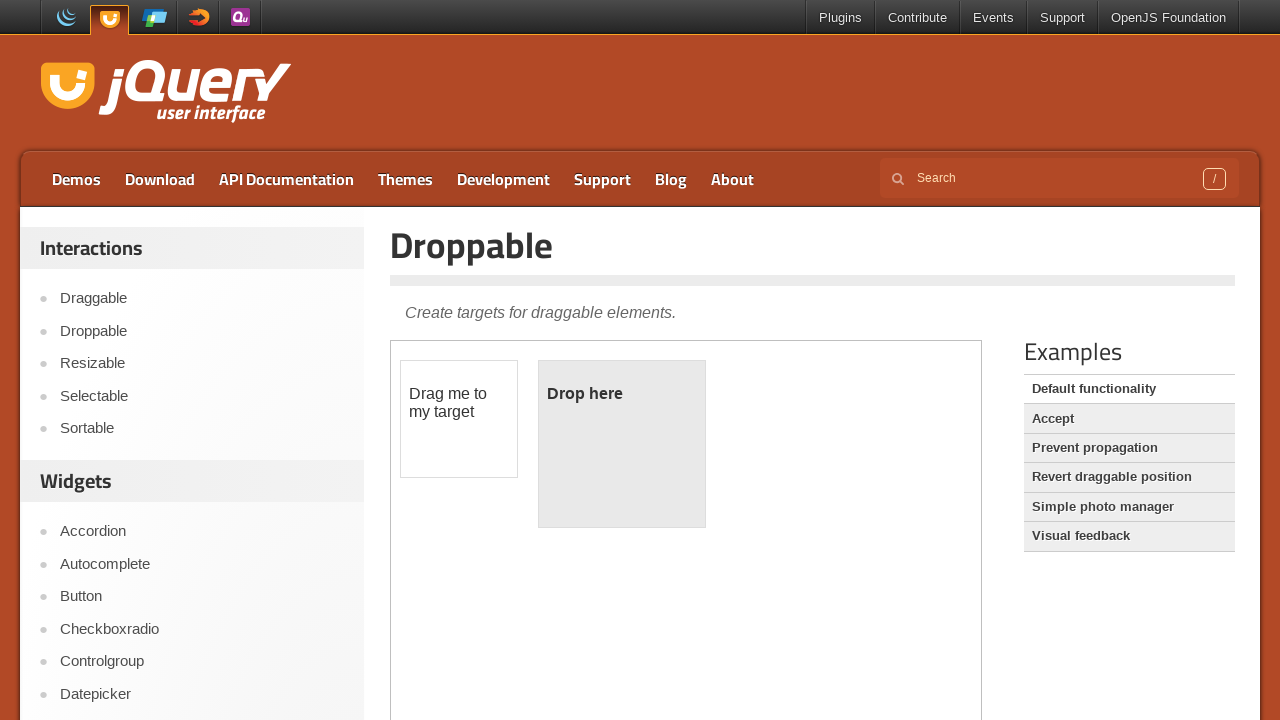

Located the droppable destination element within iframe
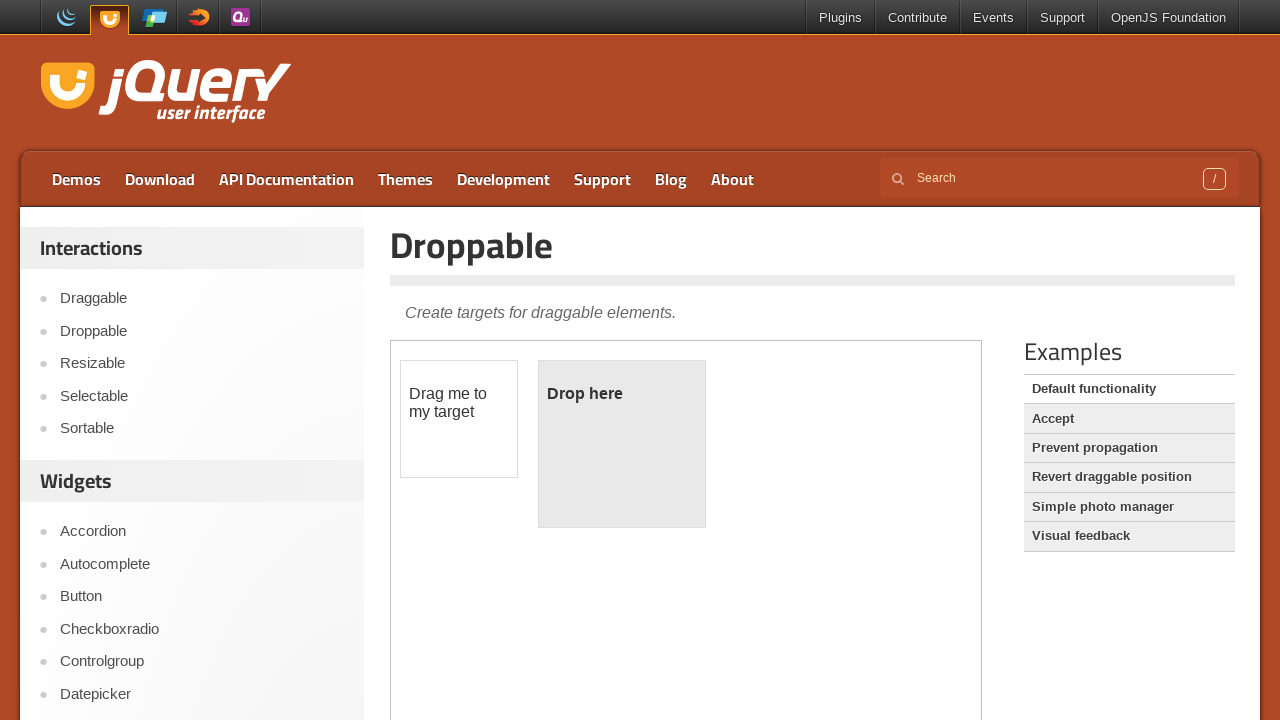

Dragged draggable element to droppable destination at (622, 444)
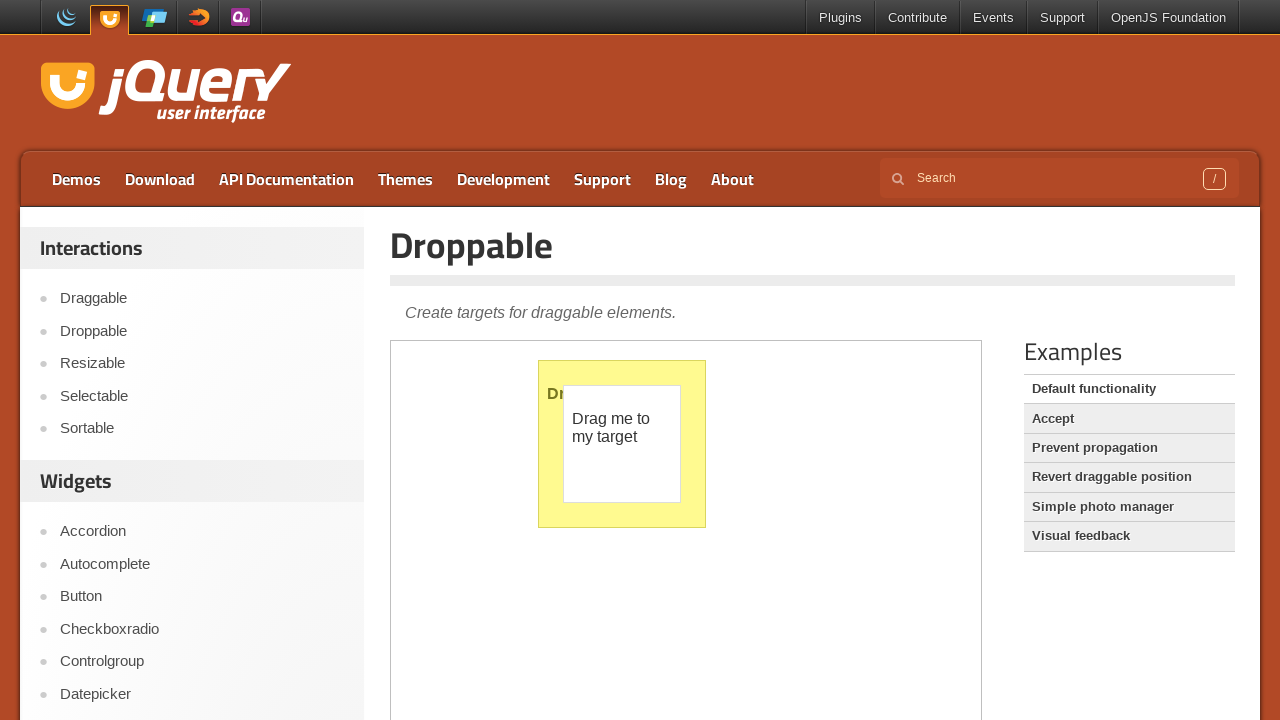

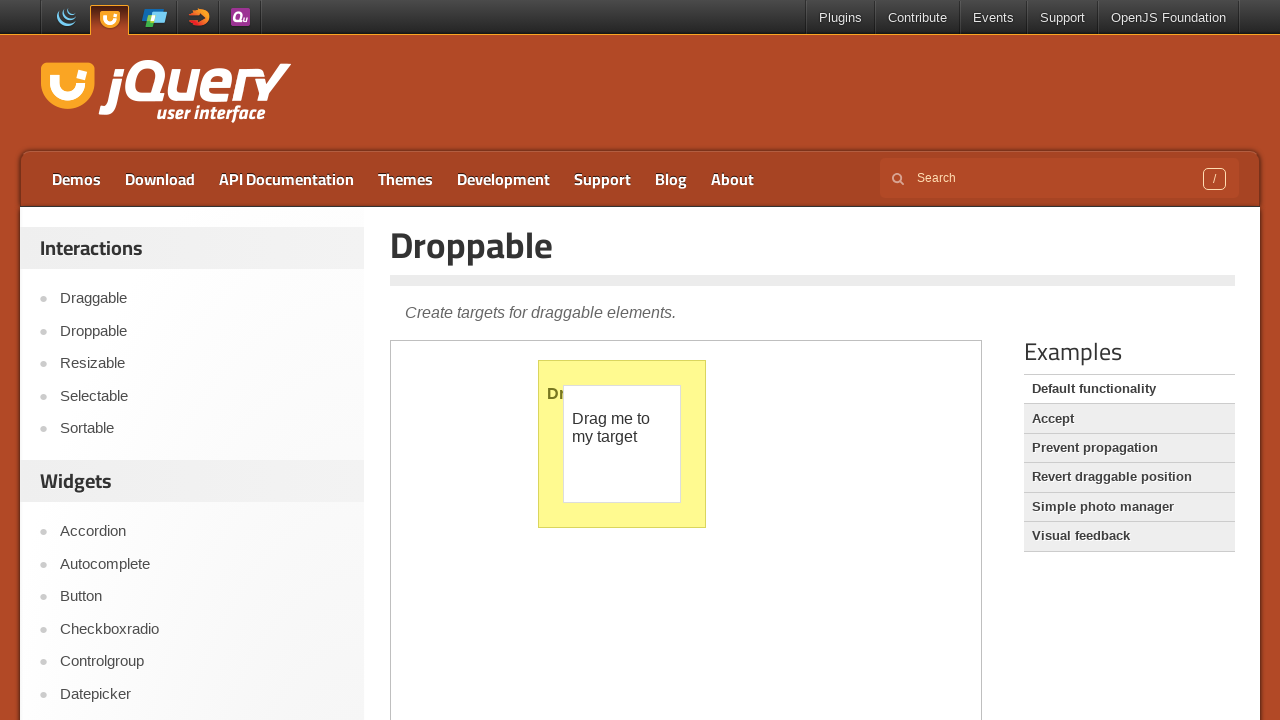